Tests search functionality on a Selenium practice website by typing "Cucumber" in the search field and clicking the search button

Starting URL: https://rahulshettyacademy.com/seleniumPractise/#/

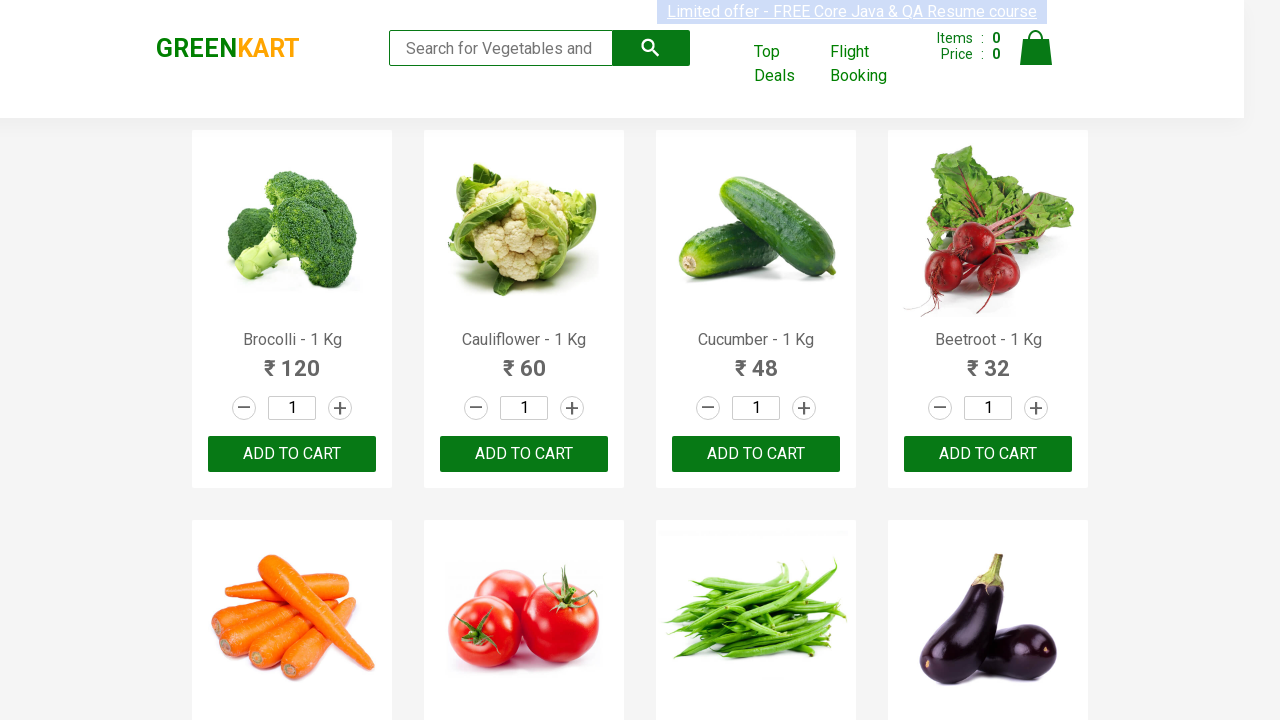

Filled search field with 'Cucumber' on .search-keyword
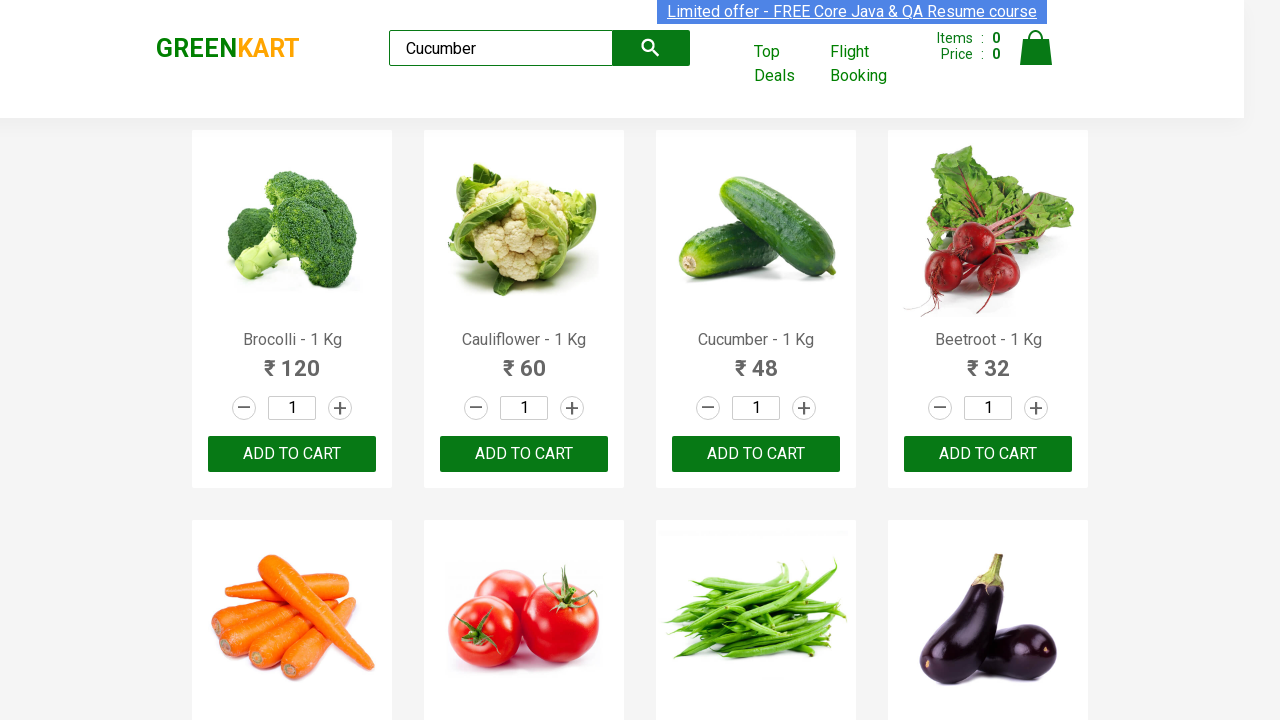

Clicked search button to search for Cucumber at (651, 48) on .search-button
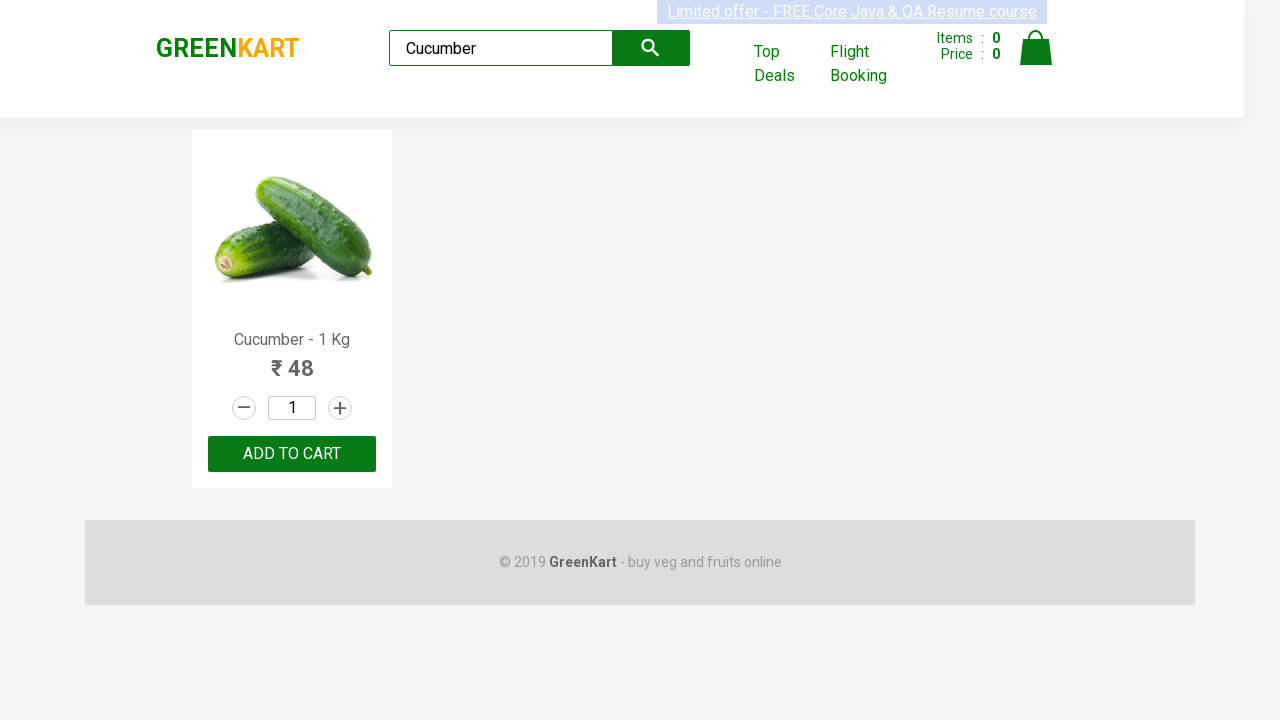

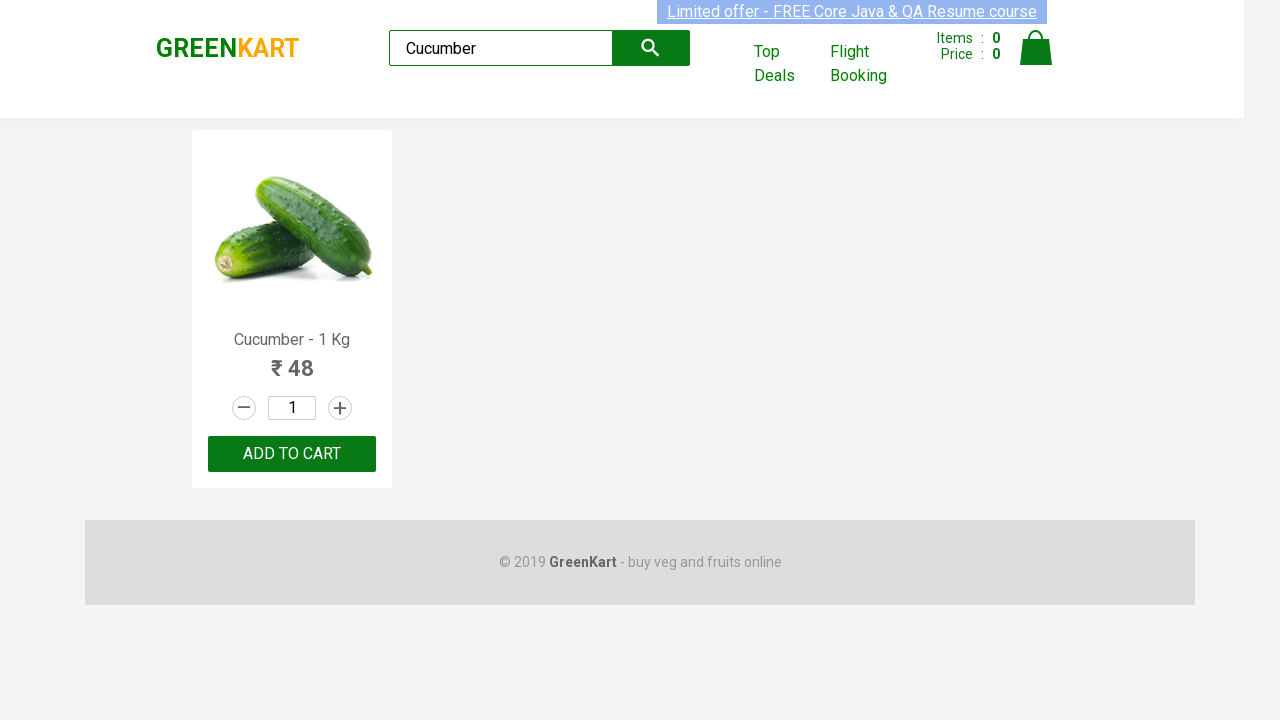